Tests email validation by entering an invalid email format, submitting the form, and verifying the error state is displayed

Starting URL: https://demoqa.com/text-box

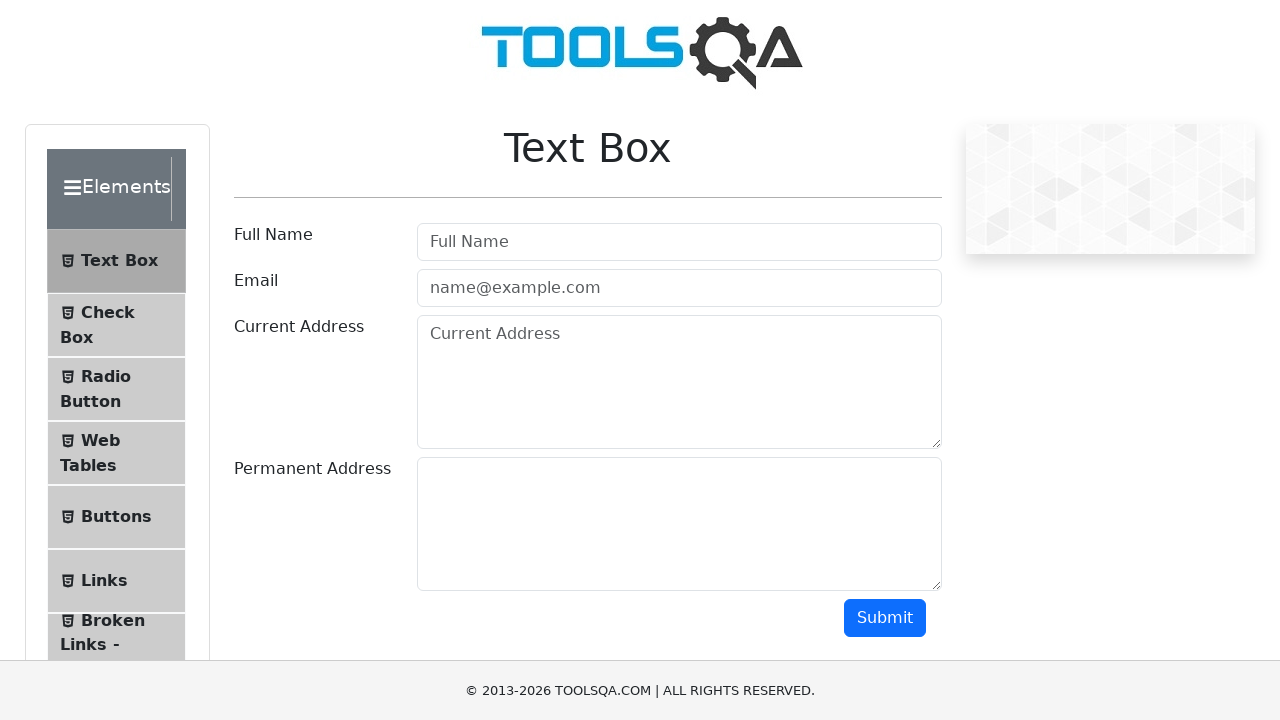

Filled email field with invalid email format 'invalidEmail123' on input#userEmail
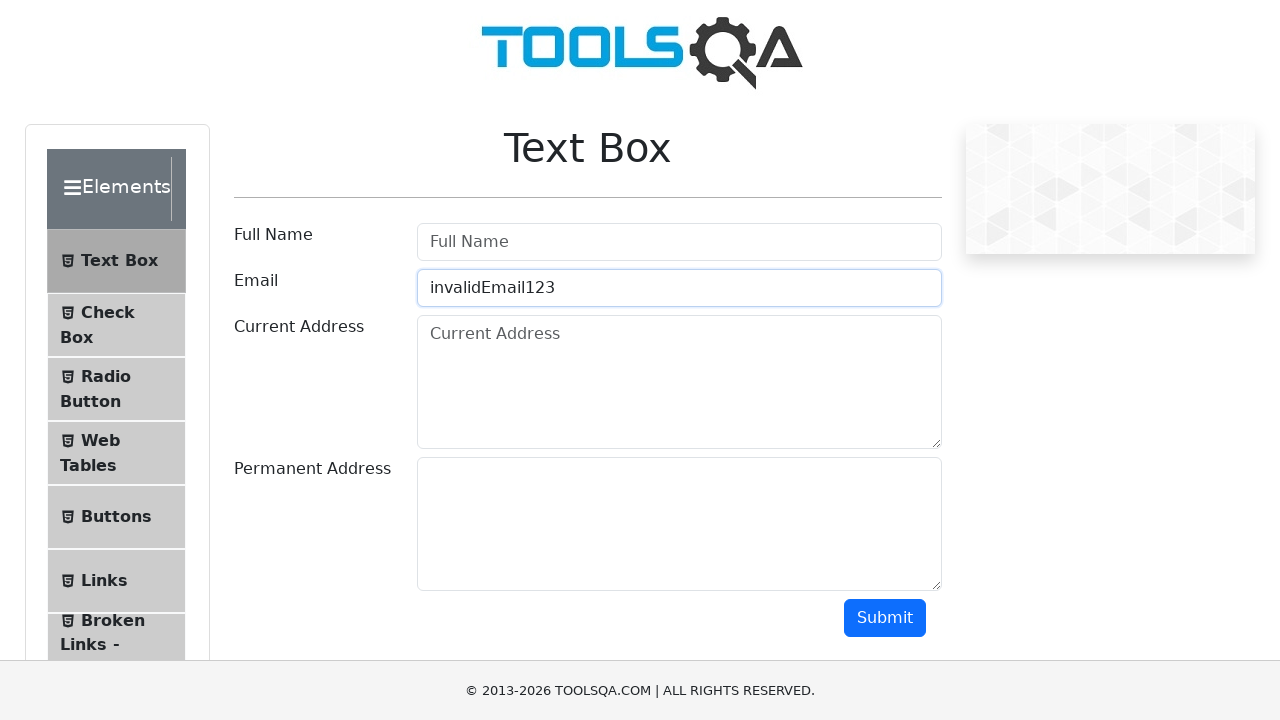

Scrolled to bottom of page to view submit button
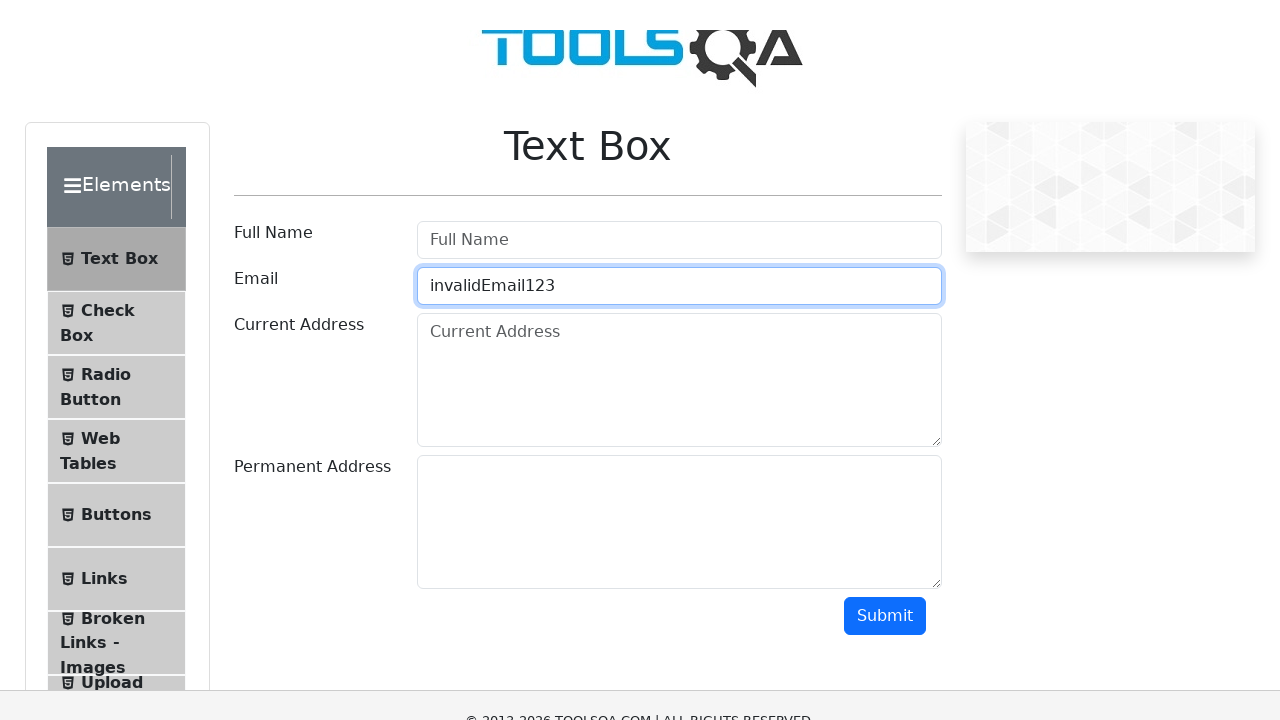

Clicked submit button to attempt form submission at (885, 19) on button#submit
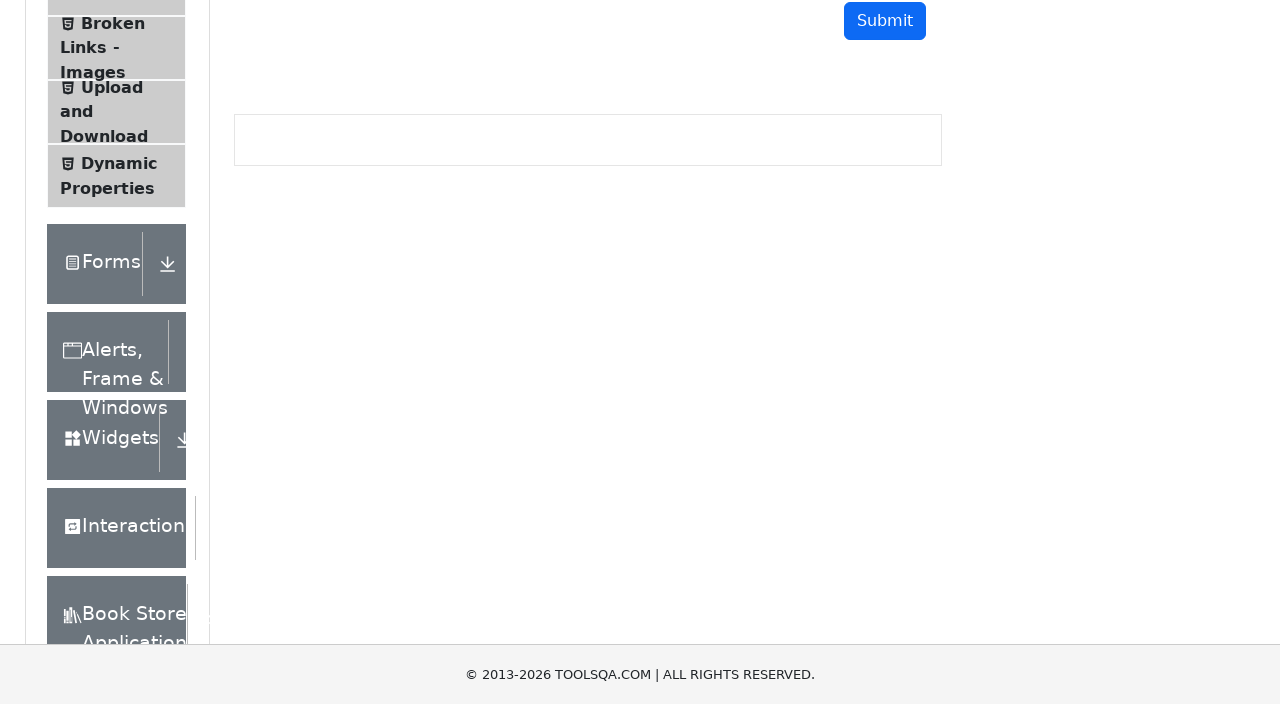

Scrolled back up to view email field
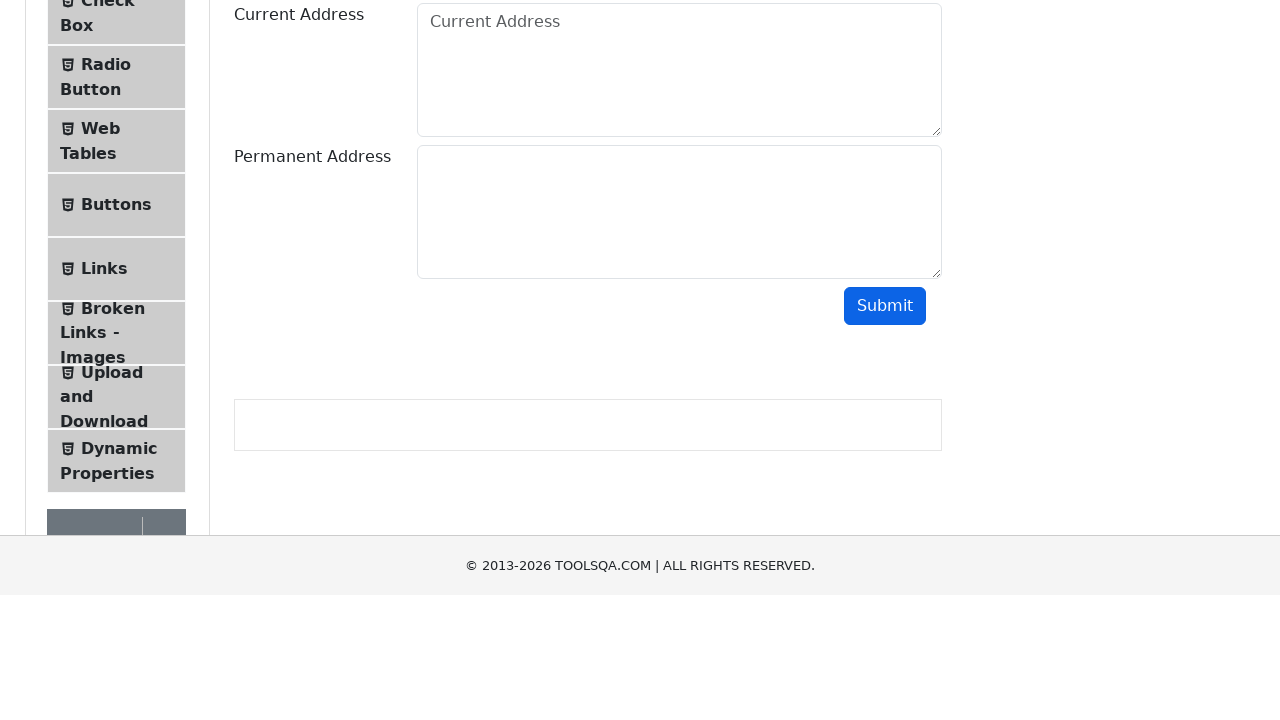

Located email field with error state class
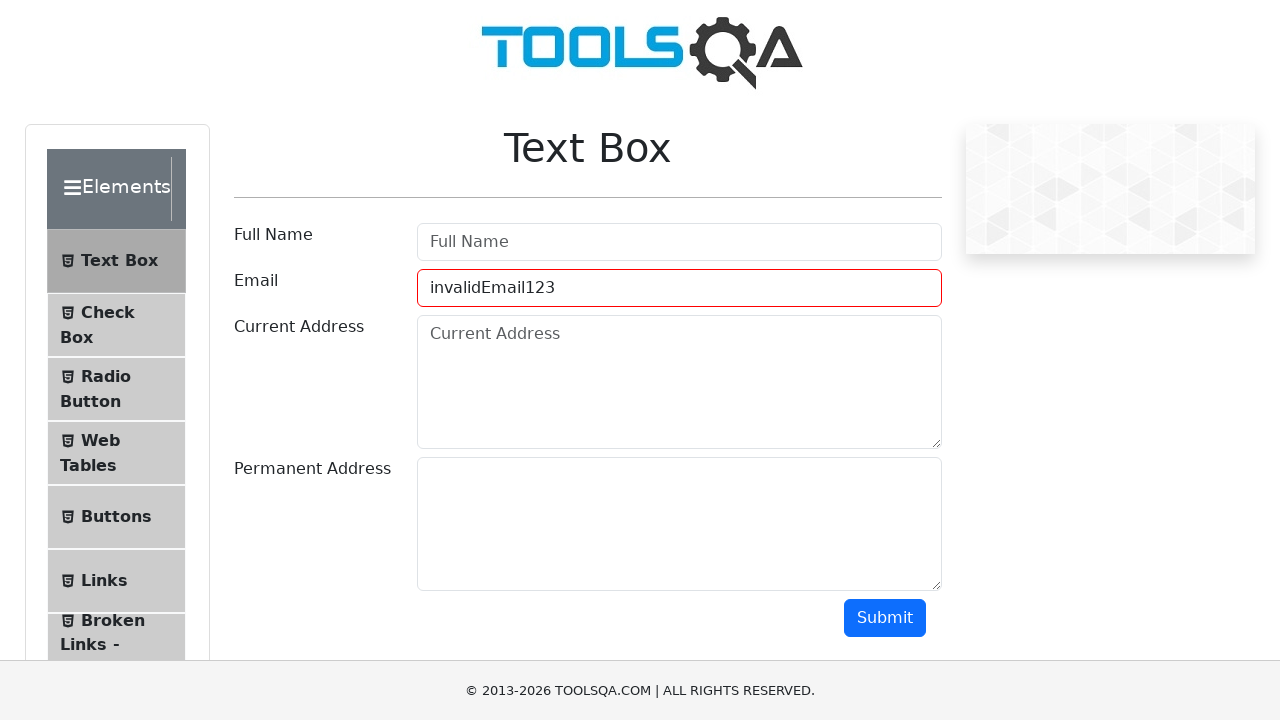

Waited for error field to become visible
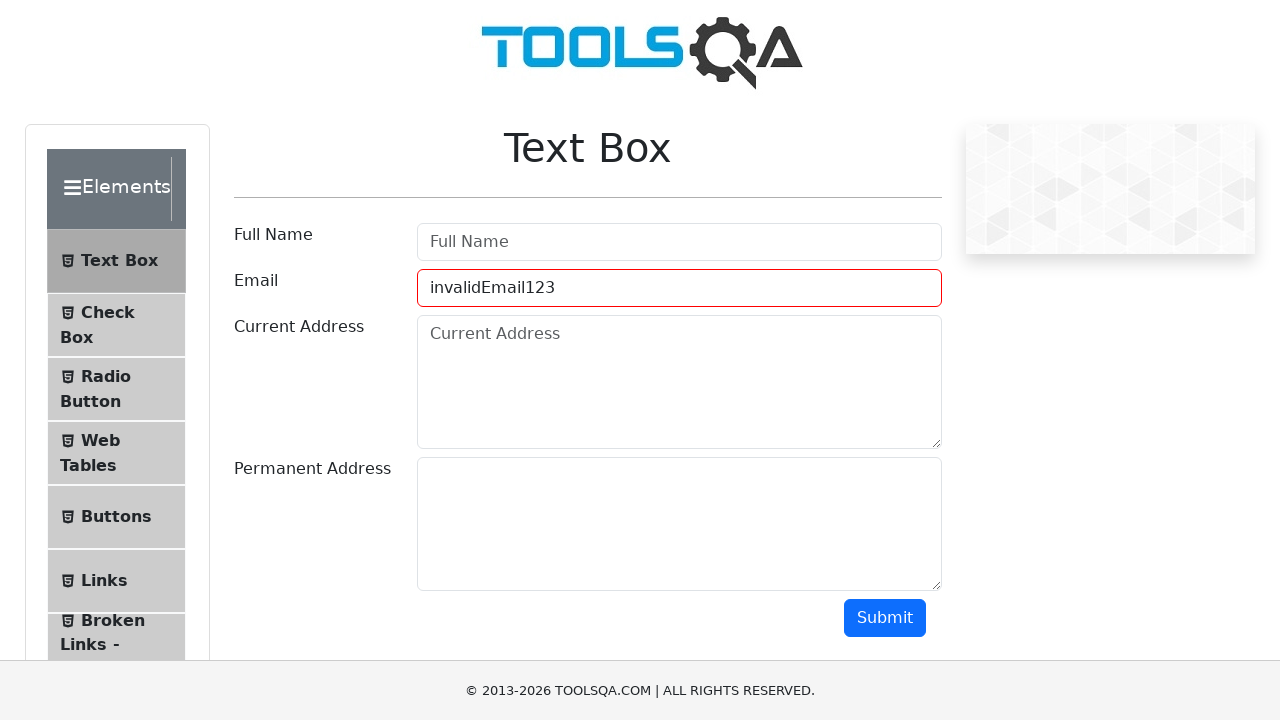

Verified email field with error state is visible
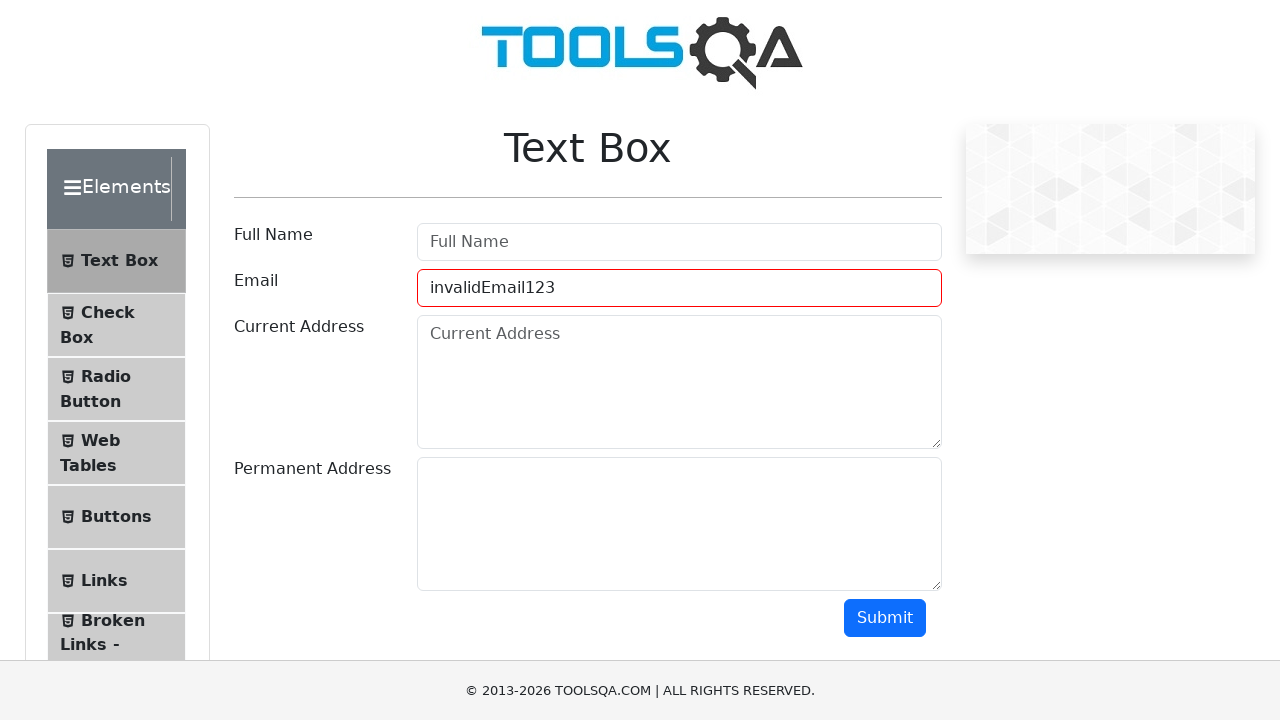

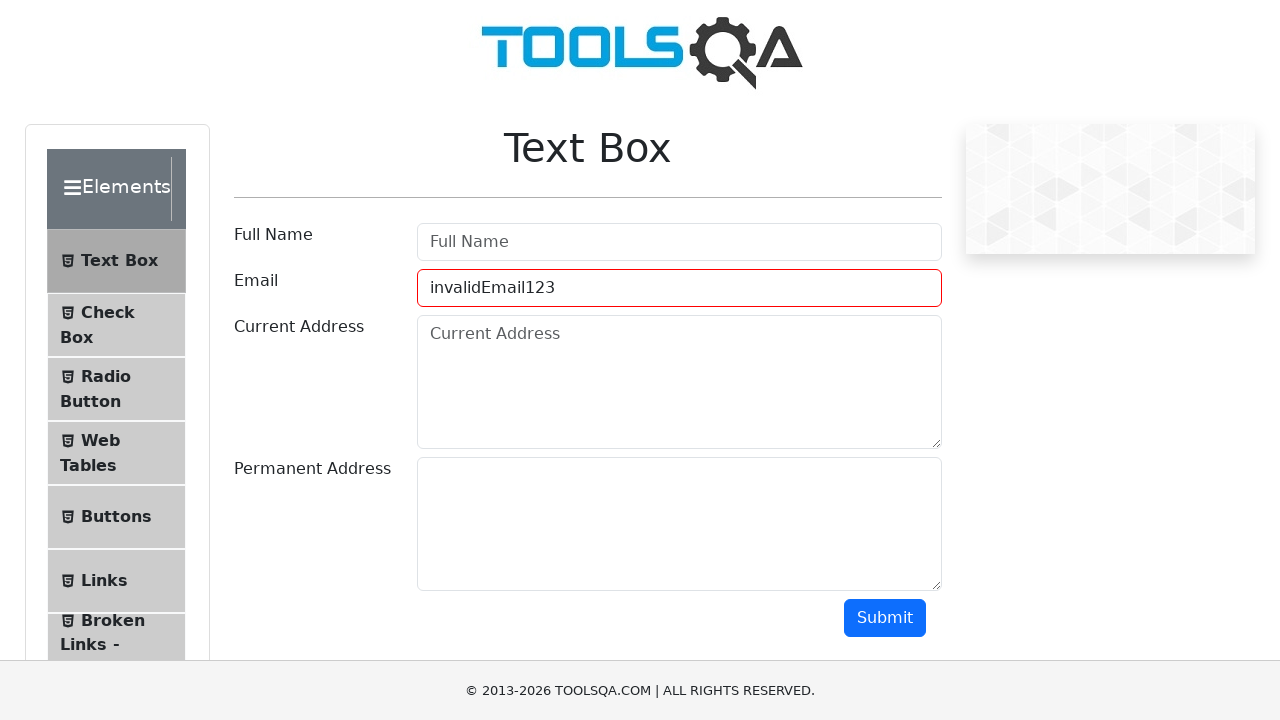